Tests that the Python.org homepage loads correctly by verifying that "Python" appears in the page title

Starting URL: https://python.org

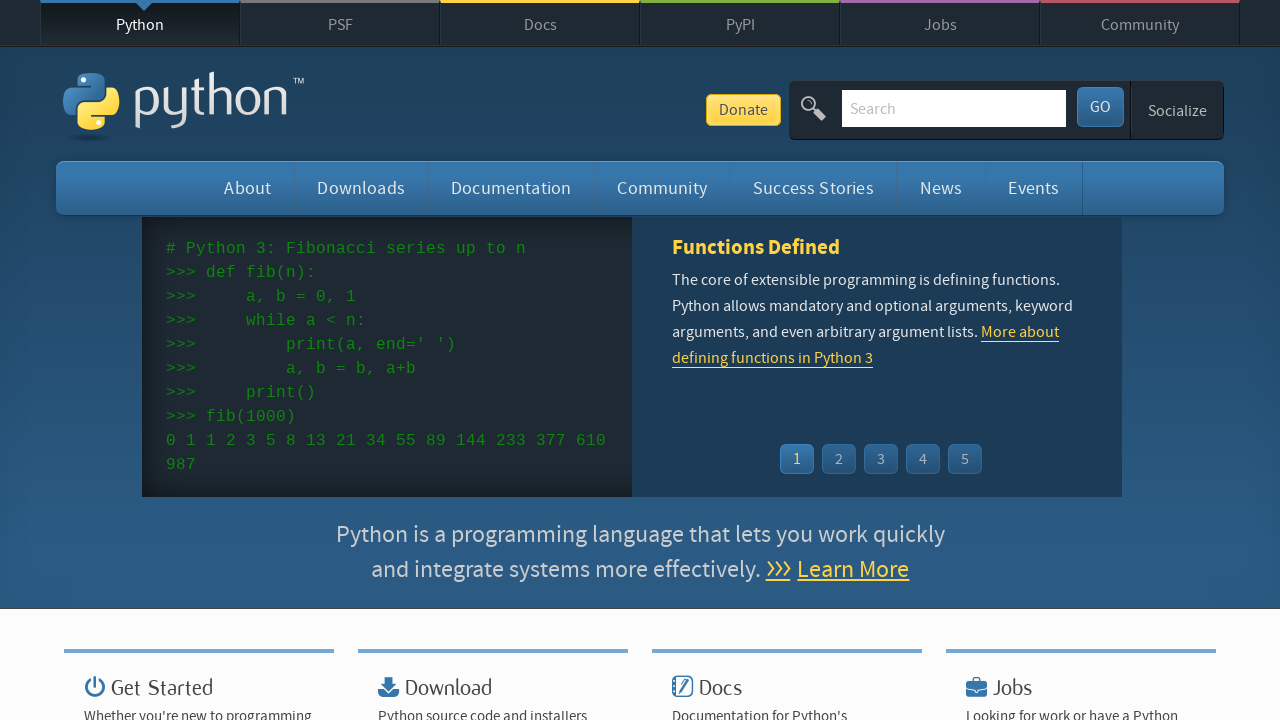

Navigated to https://python.org
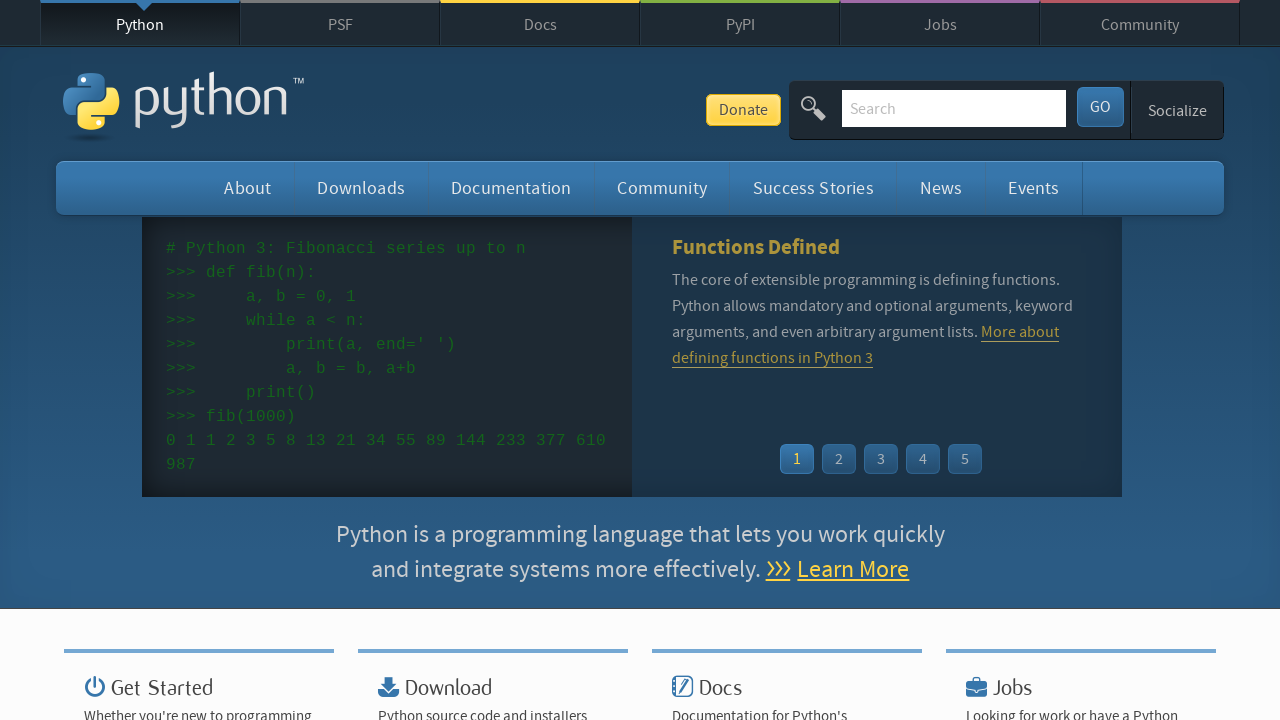

Verified that 'Python' appears in the page title
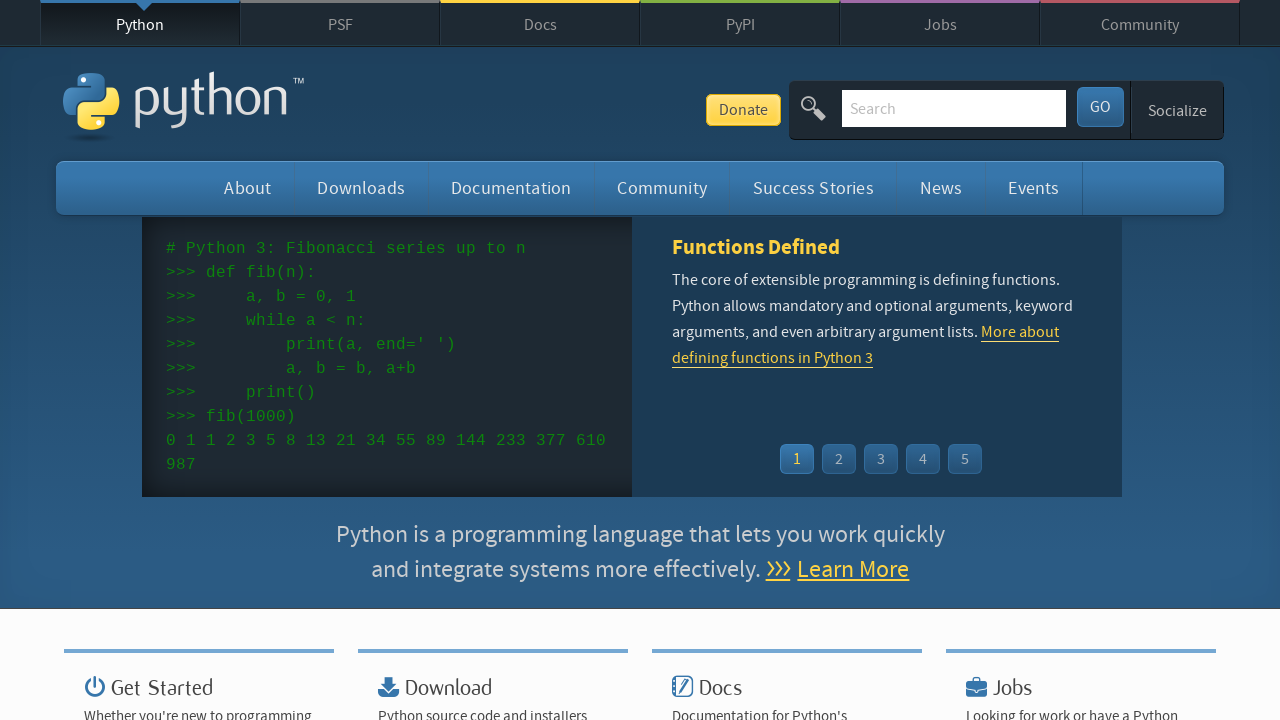

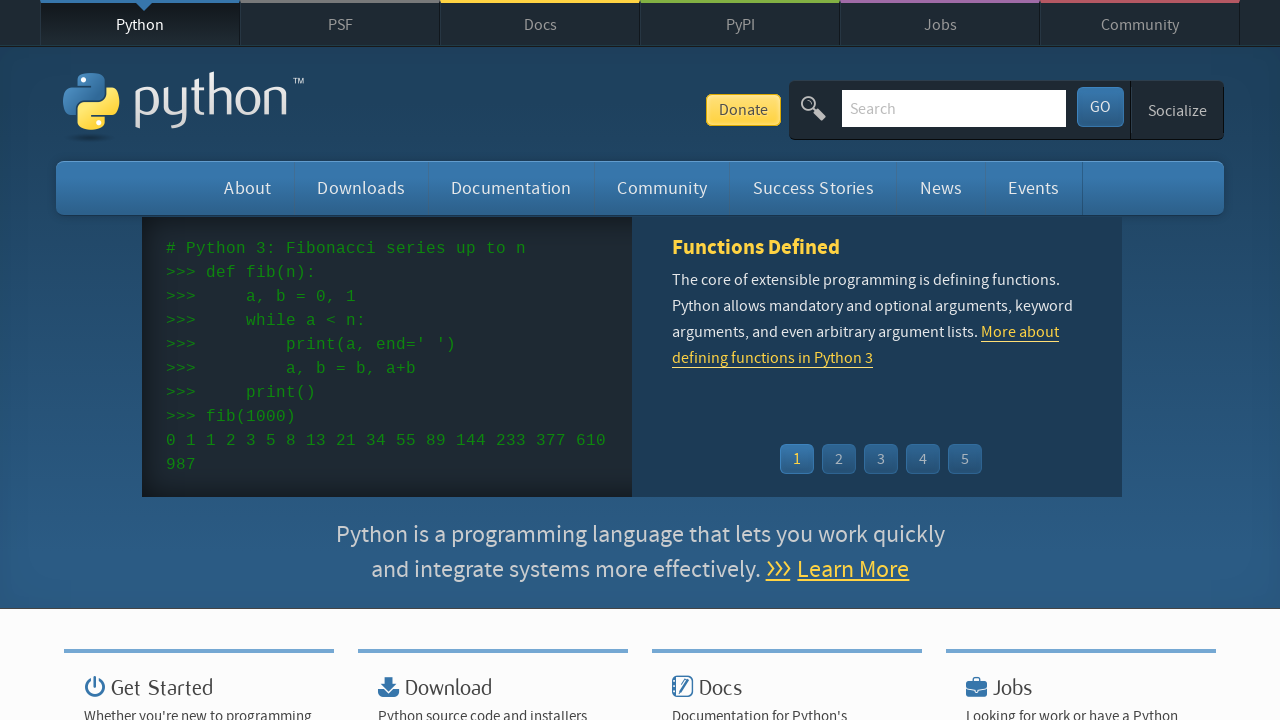